Navigates to the GitHub Status page, sets viewport size, and waits for the page to fully load.

Starting URL: https://www.githubstatus.com/

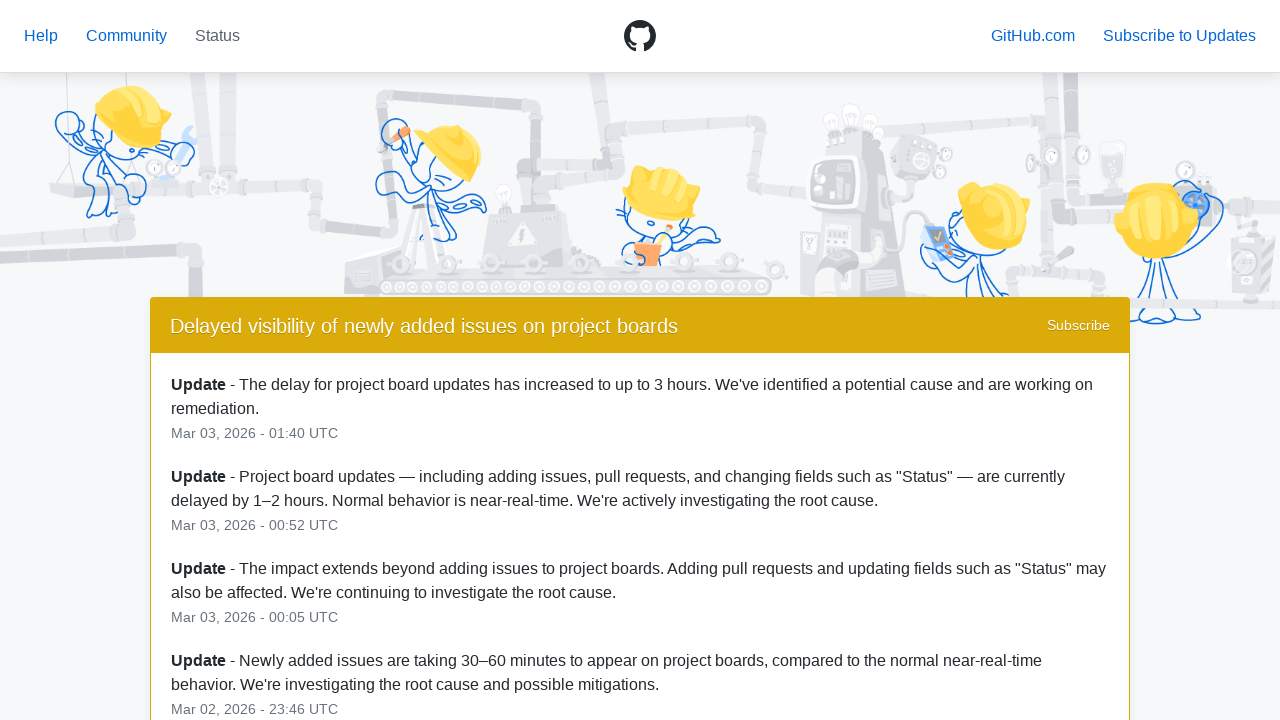

Set viewport size to 1920x1080
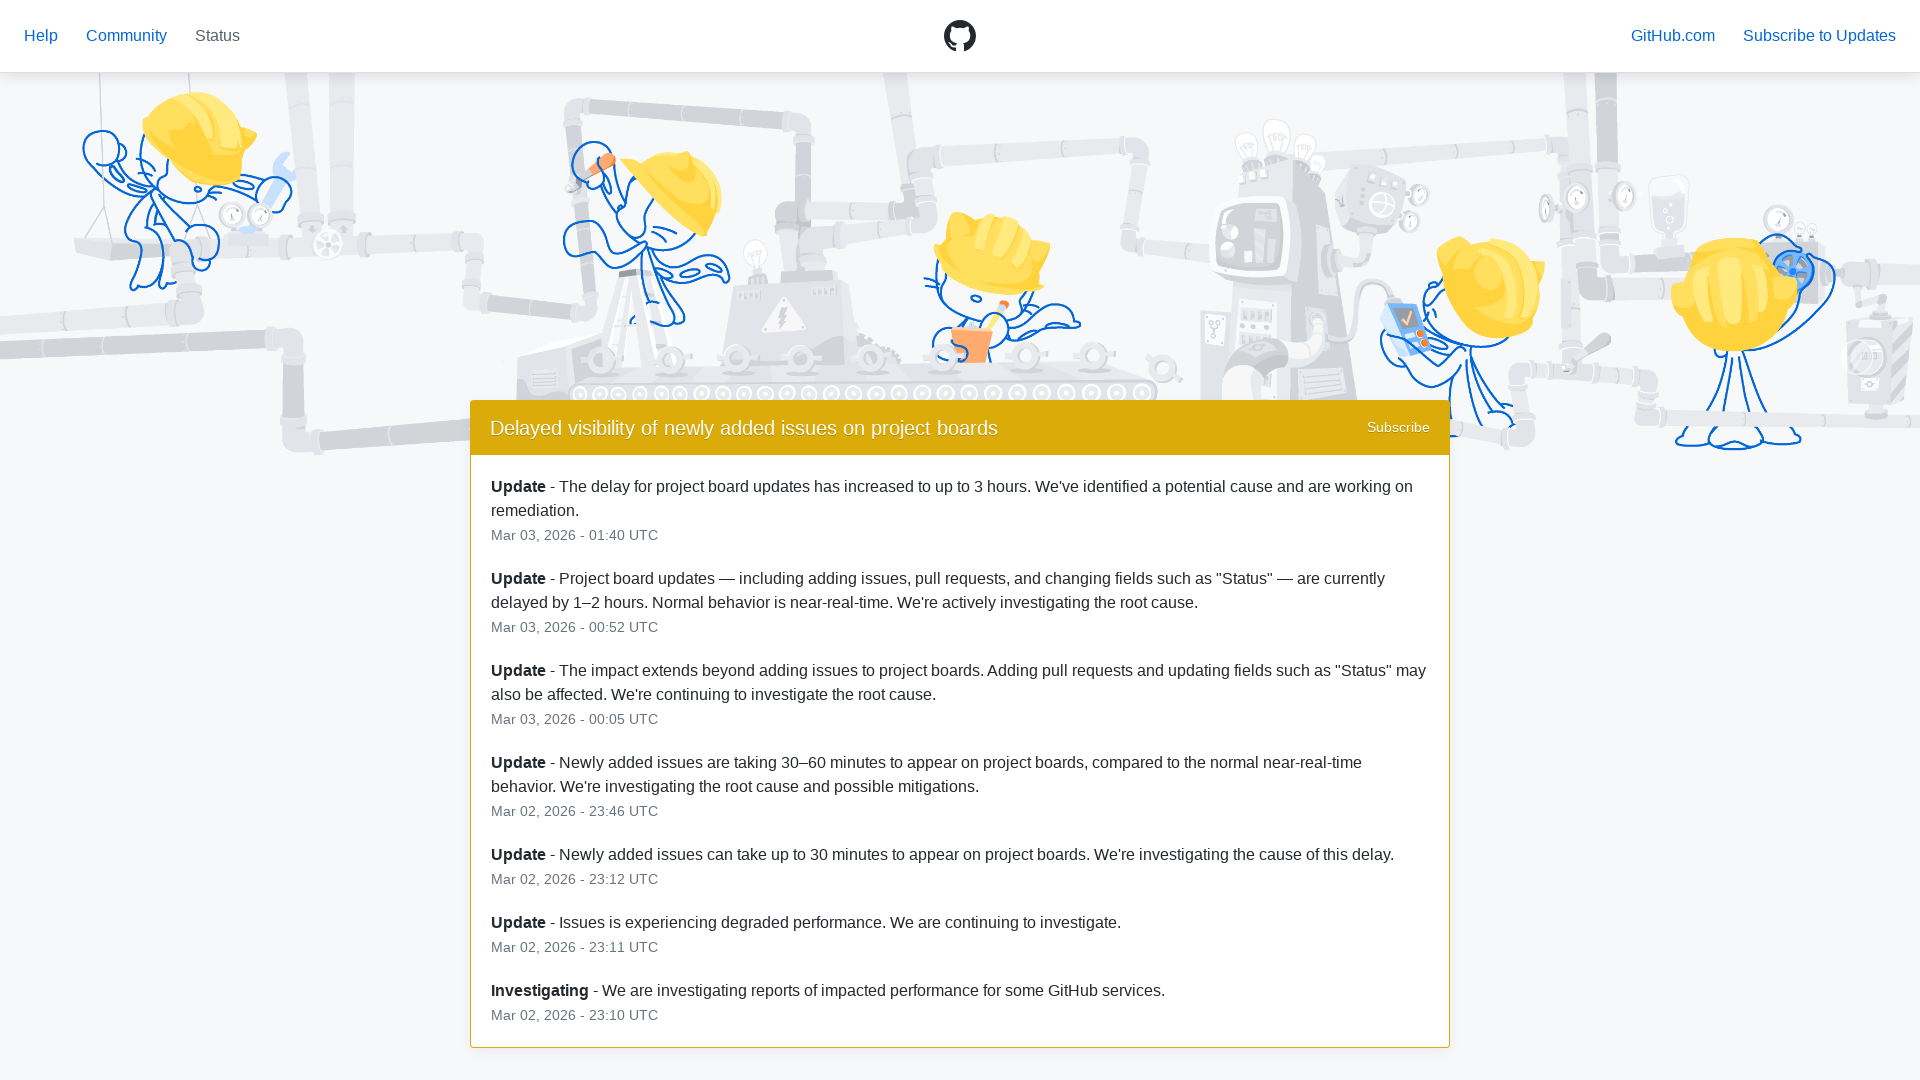

GitHub Status page fully loaded (networkidle)
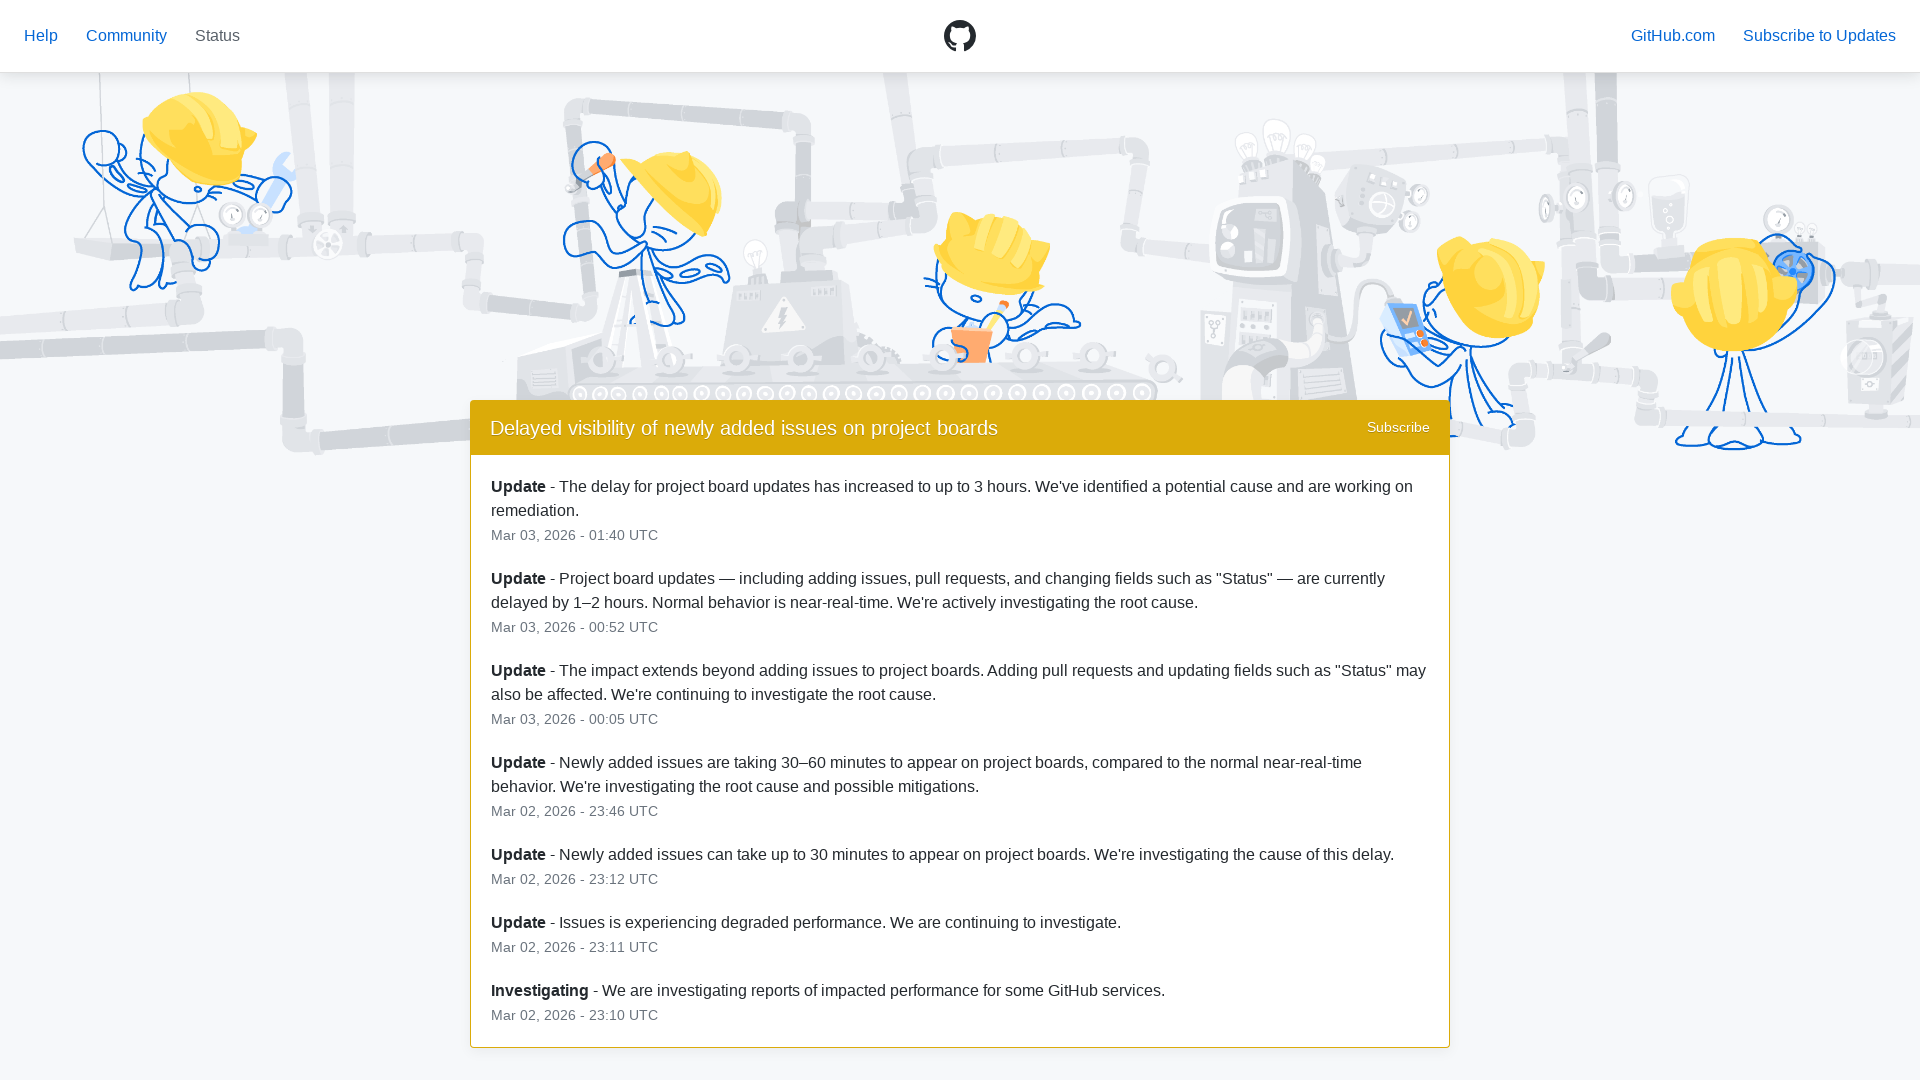

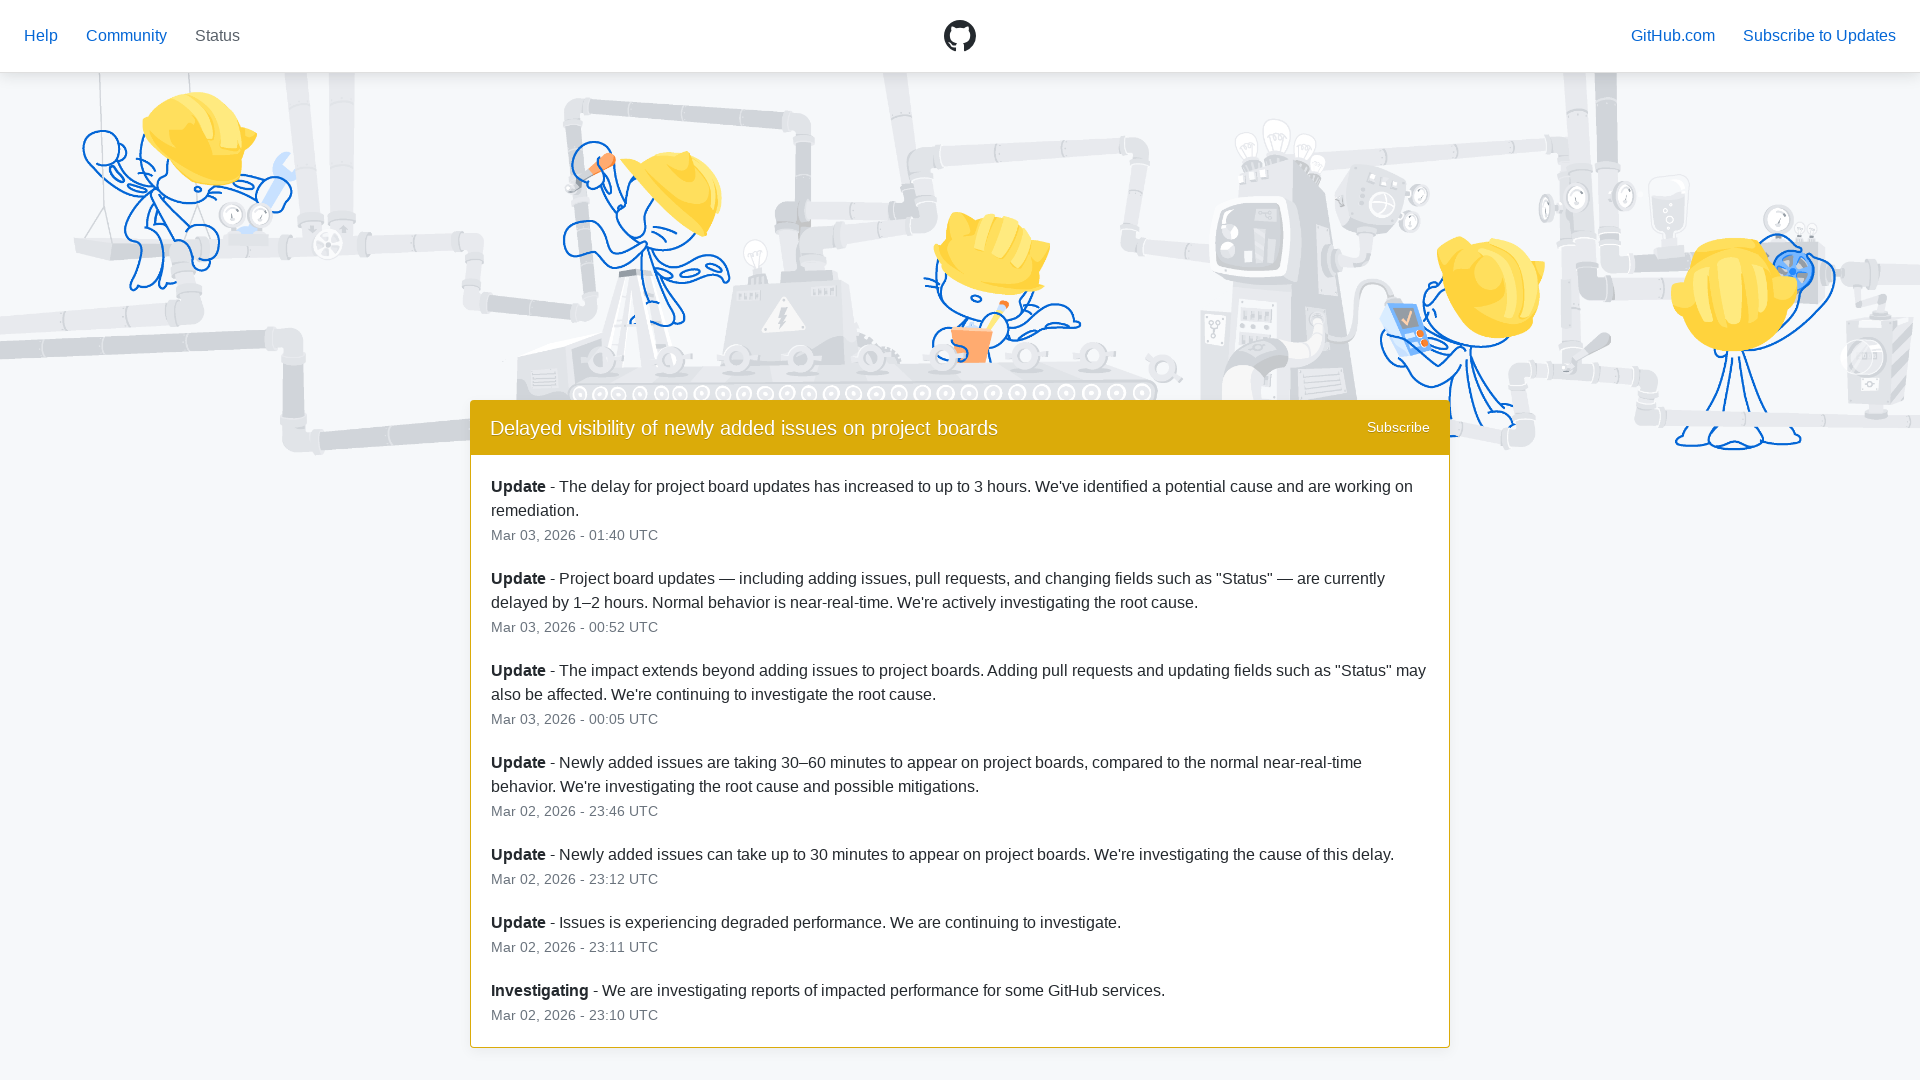